Tests interaction with a dropdown select element by accessing and iterating through all available options in the City dropdown

Starting URL: https://krninformatix.com/sample.html

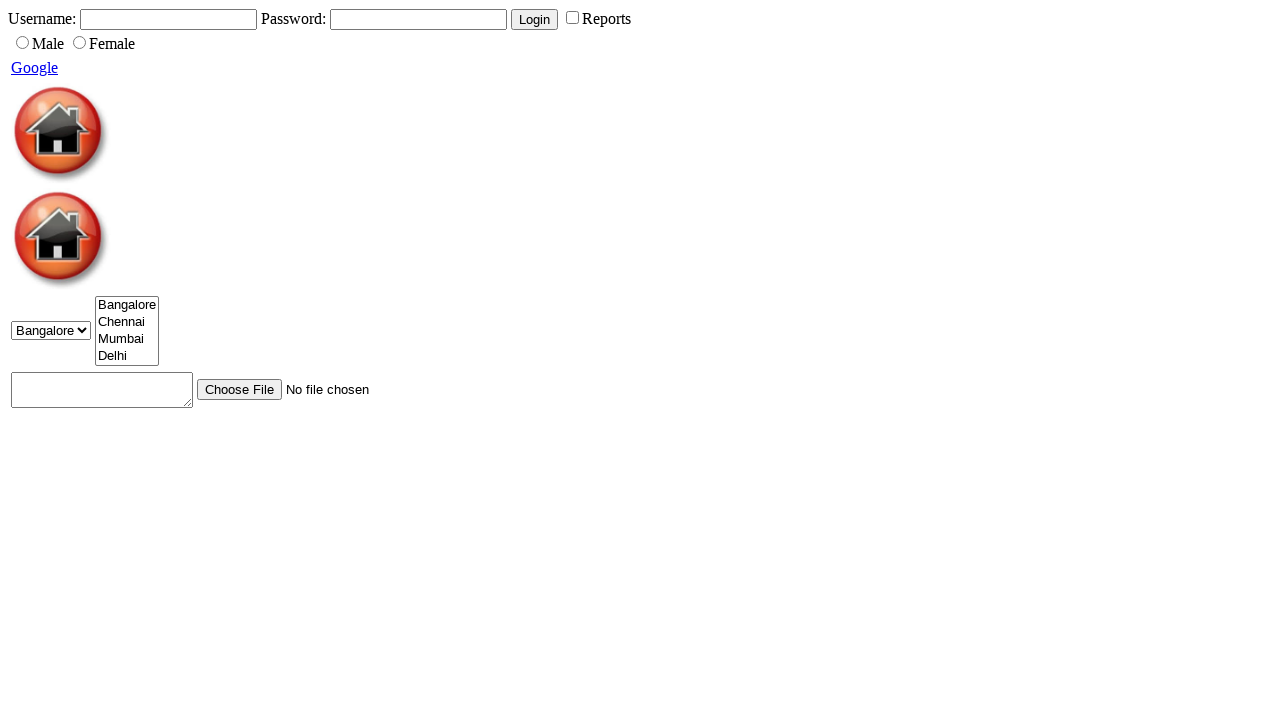

Waited for City dropdown to be present
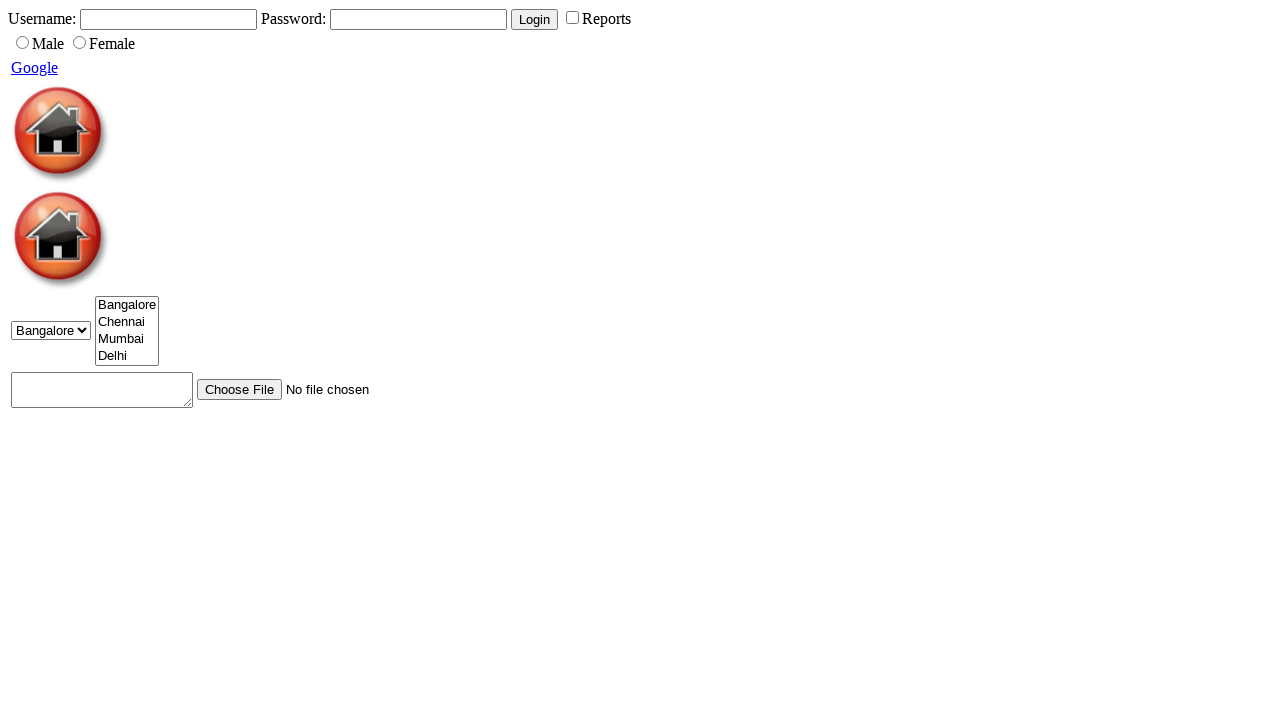

Located the City dropdown select element
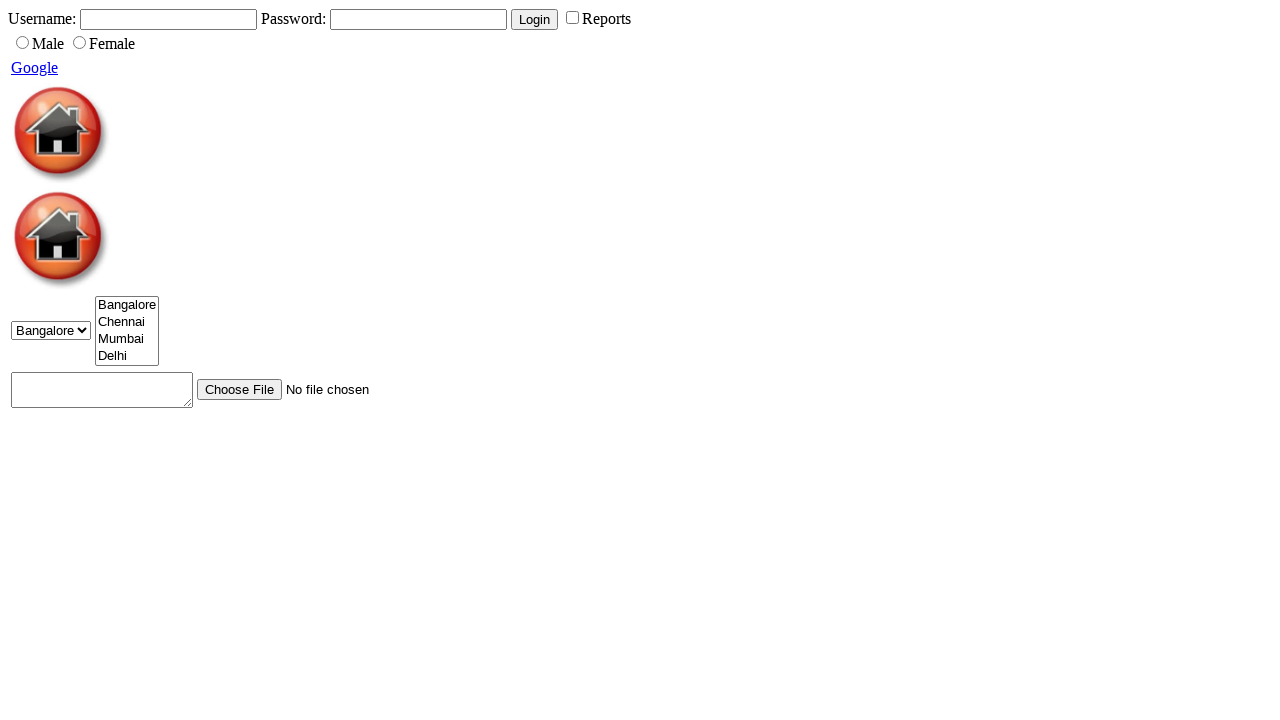

Retrieved all 4 options from the City dropdown
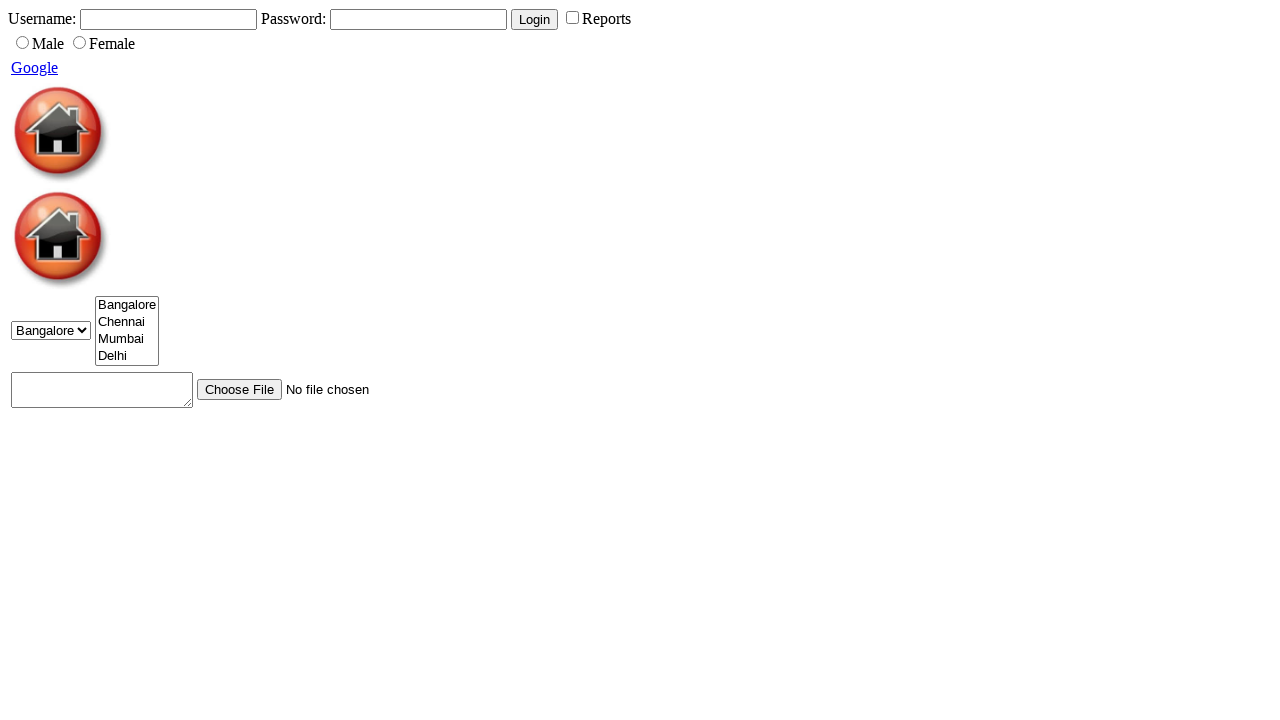

Accessed first option with text: Bangalore
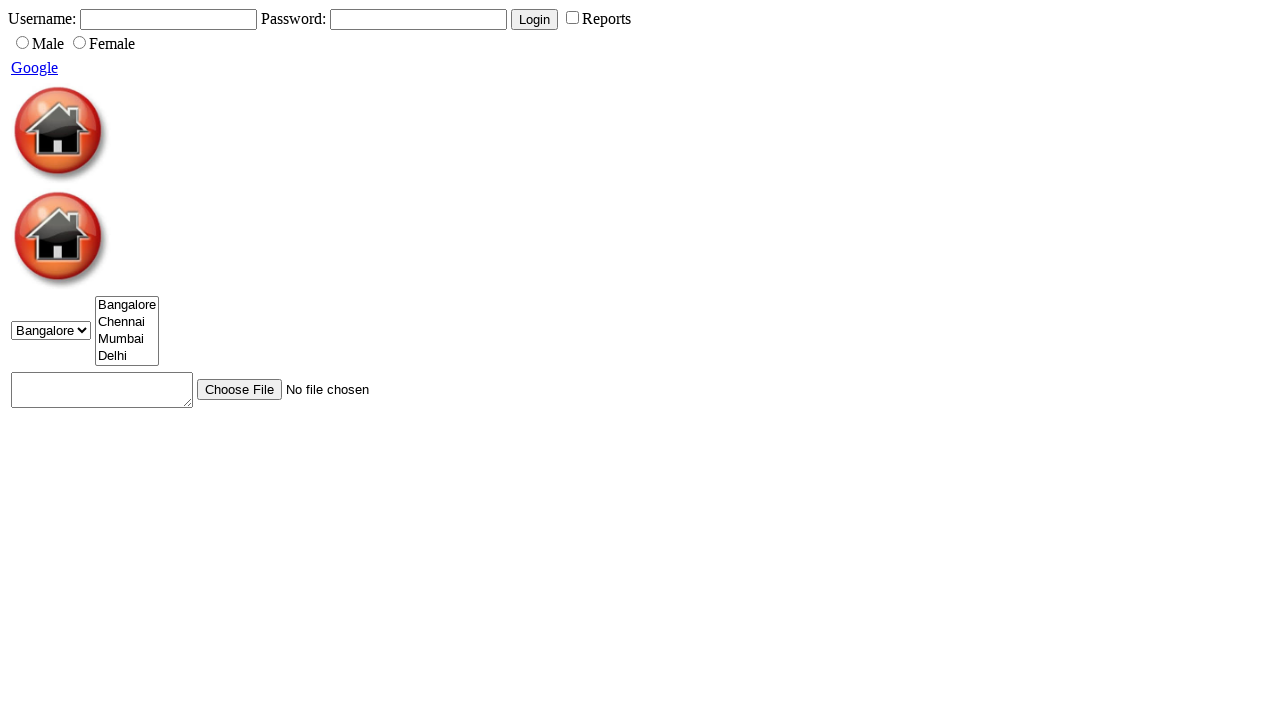

Iterated through option: Bangalore
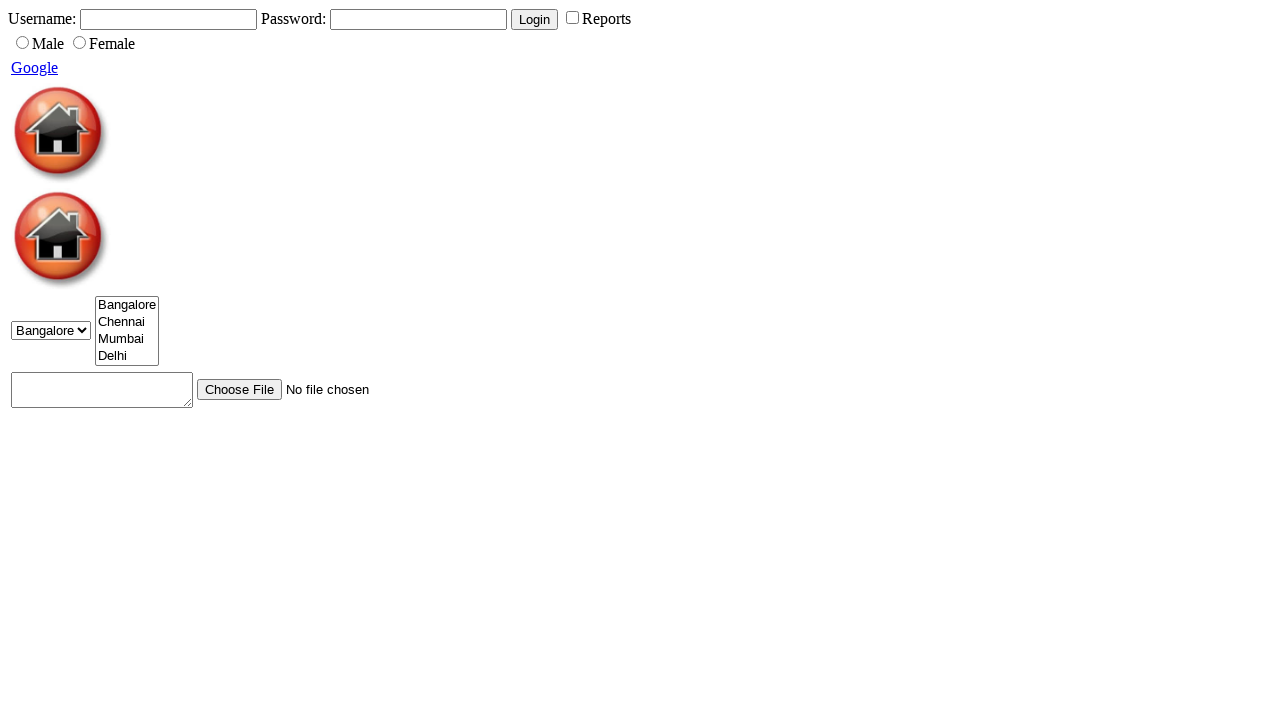

Iterated through option: Chennai
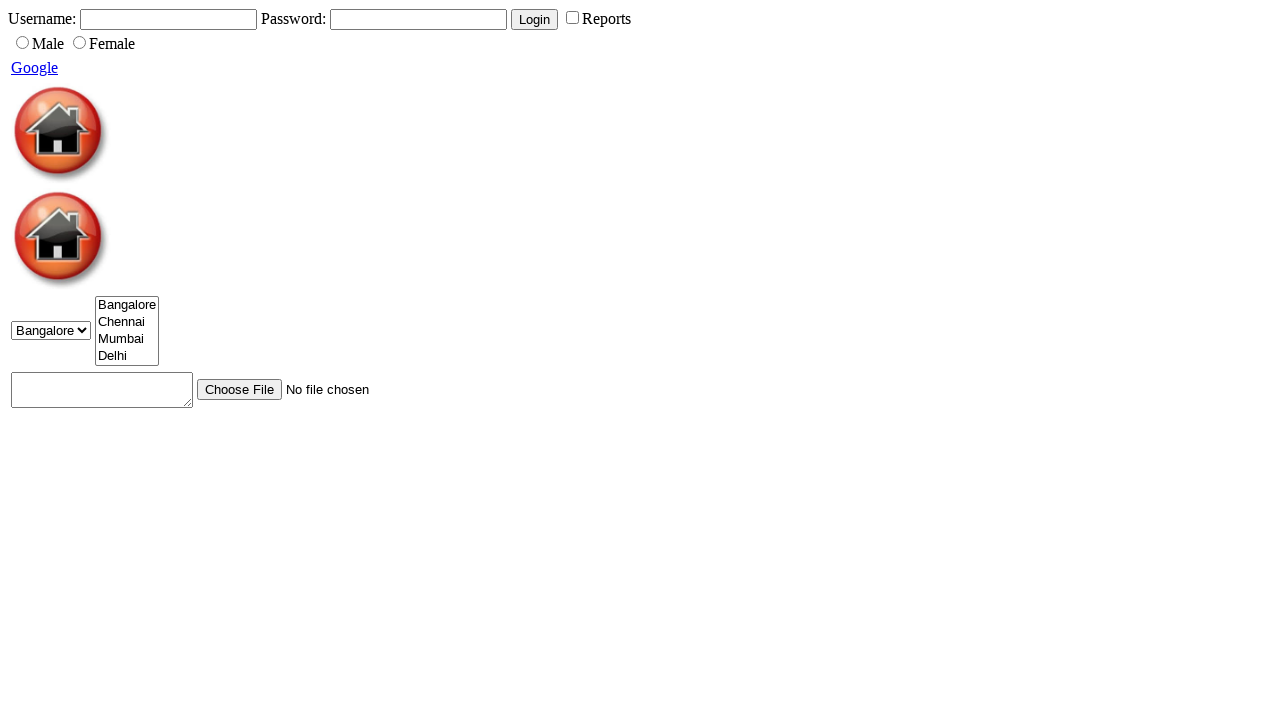

Iterated through option: Mumbai
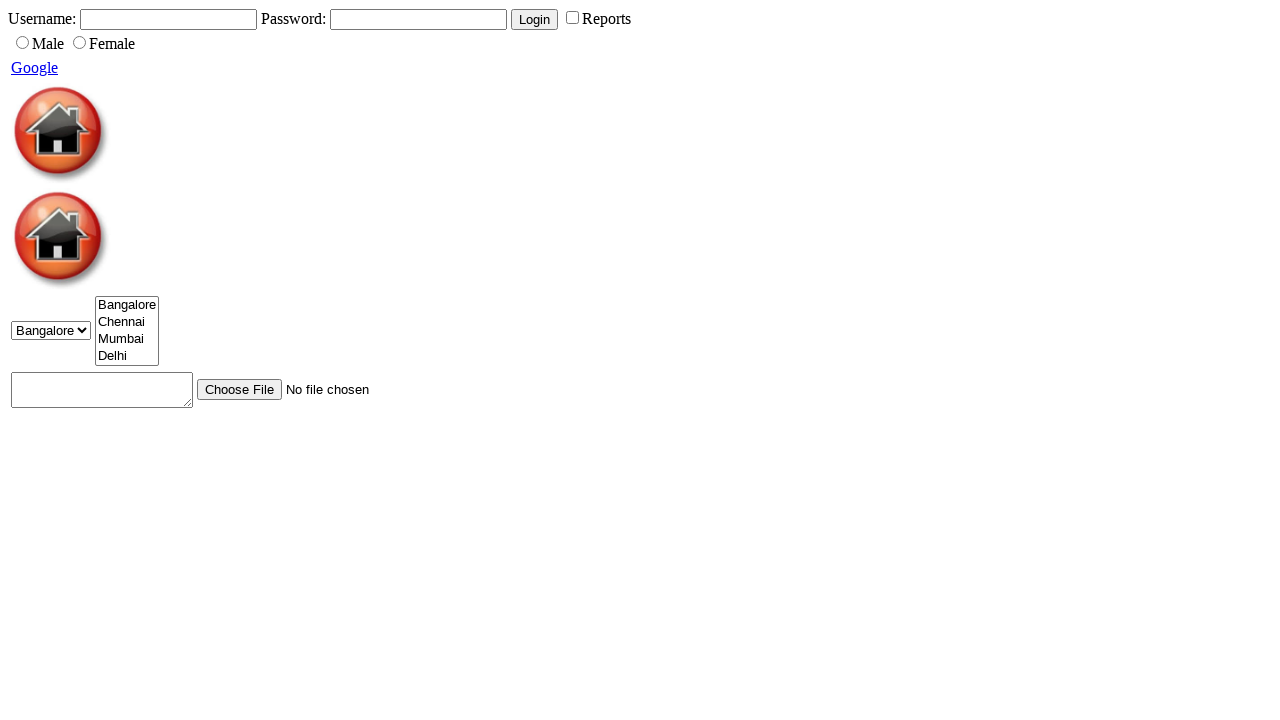

Iterated through option: Delhi
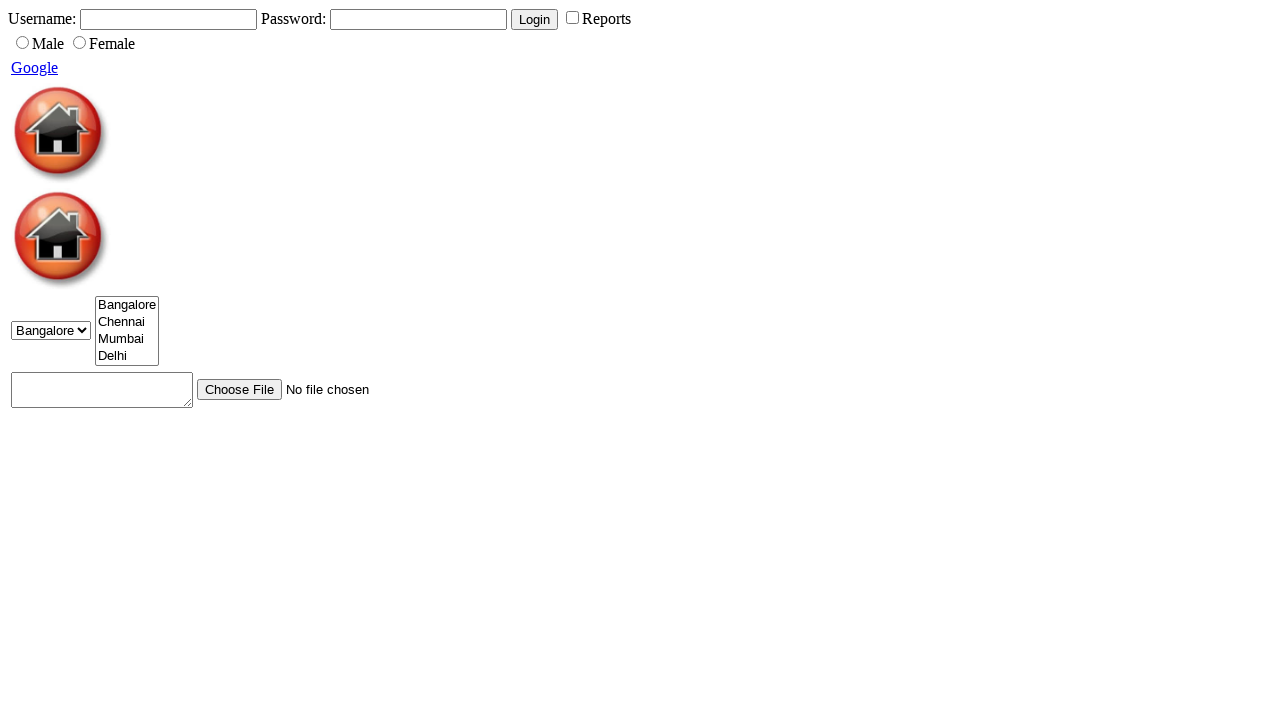

Selected option at index 1 from City dropdown on #City
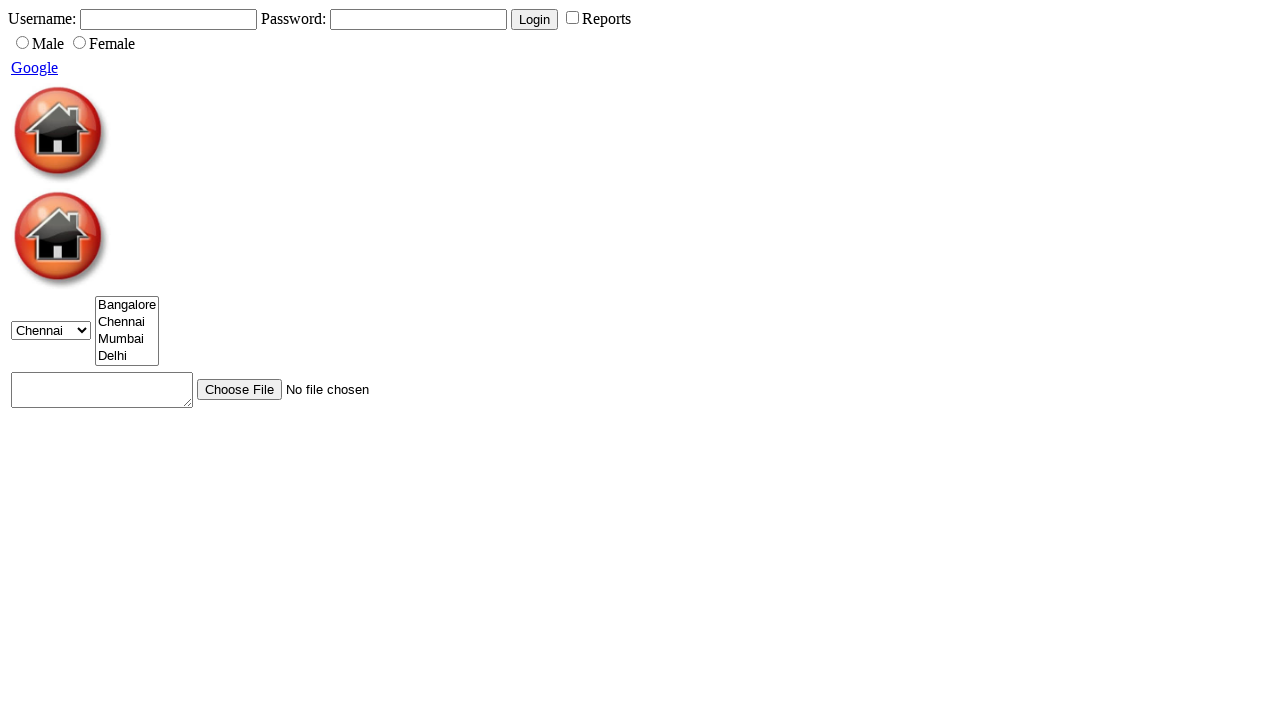

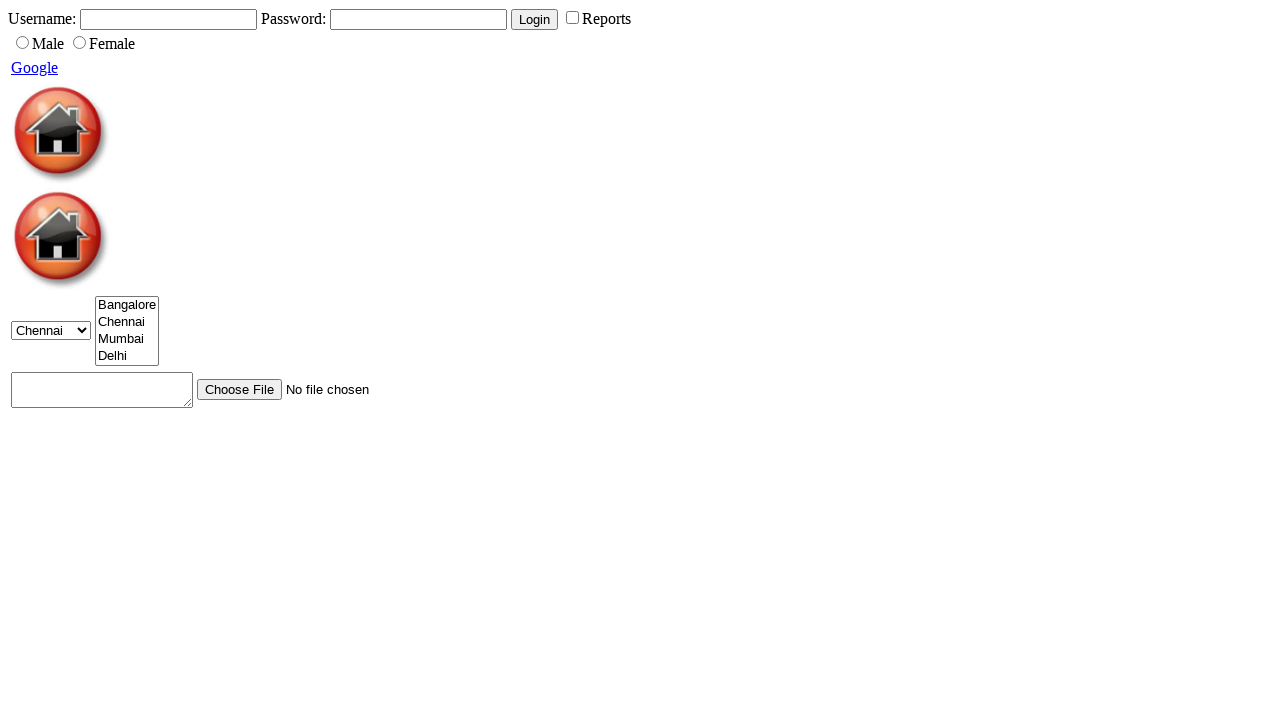